Tests adding multiple todo items to the list and verifies they appear correctly

Starting URL: https://demo.playwright.dev/todomvc

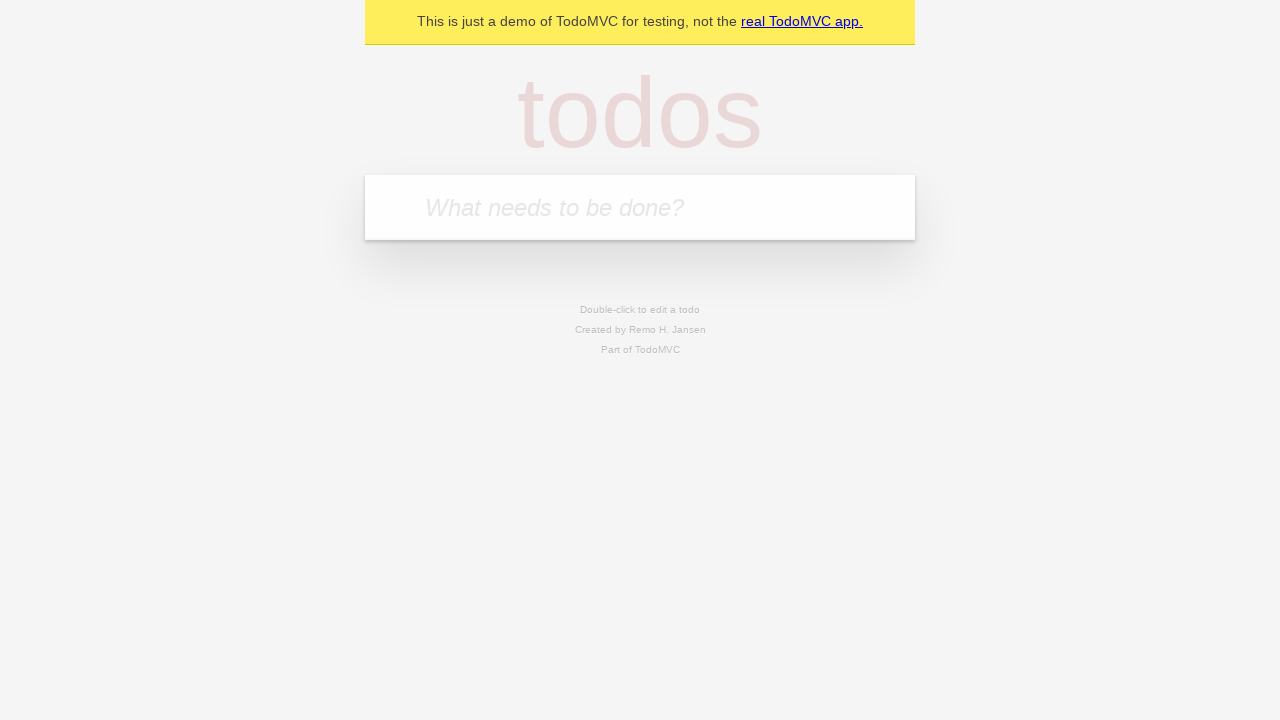

Filled todo input field with 'buy some cheese' on internal:attr=[placeholder="What needs to be done?"i]
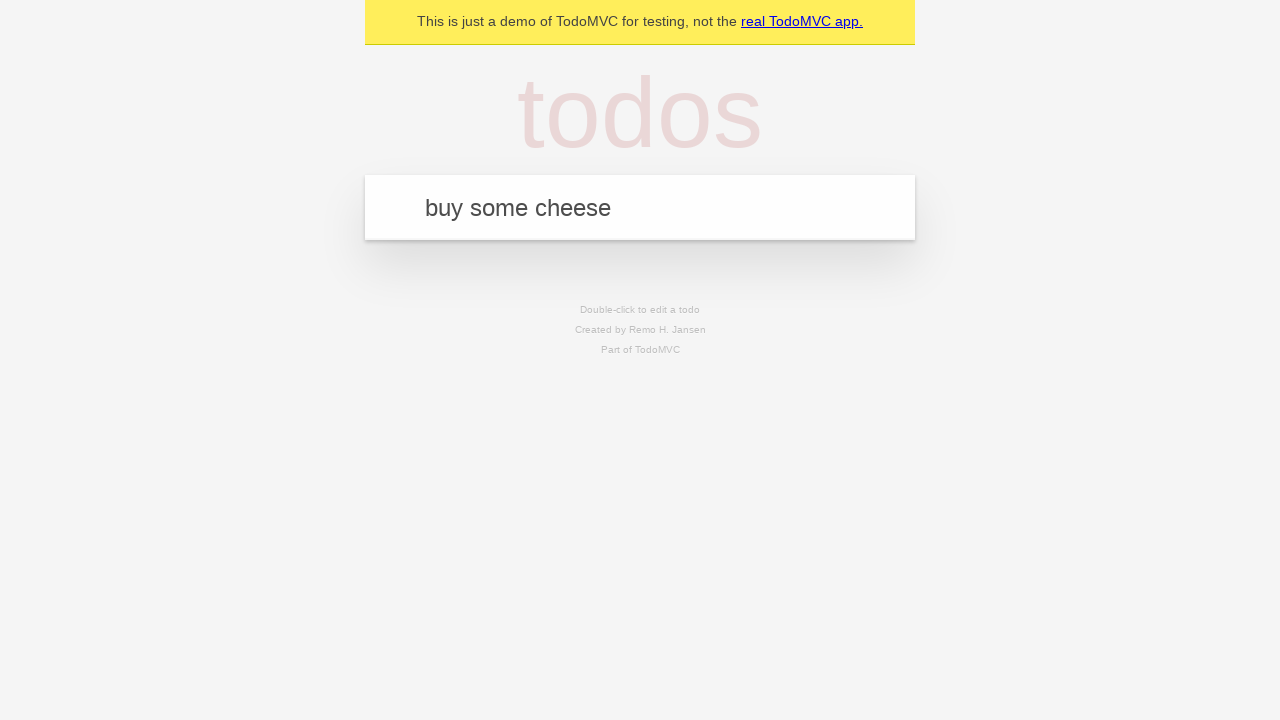

Pressed Enter to create first todo item on internal:attr=[placeholder="What needs to be done?"i]
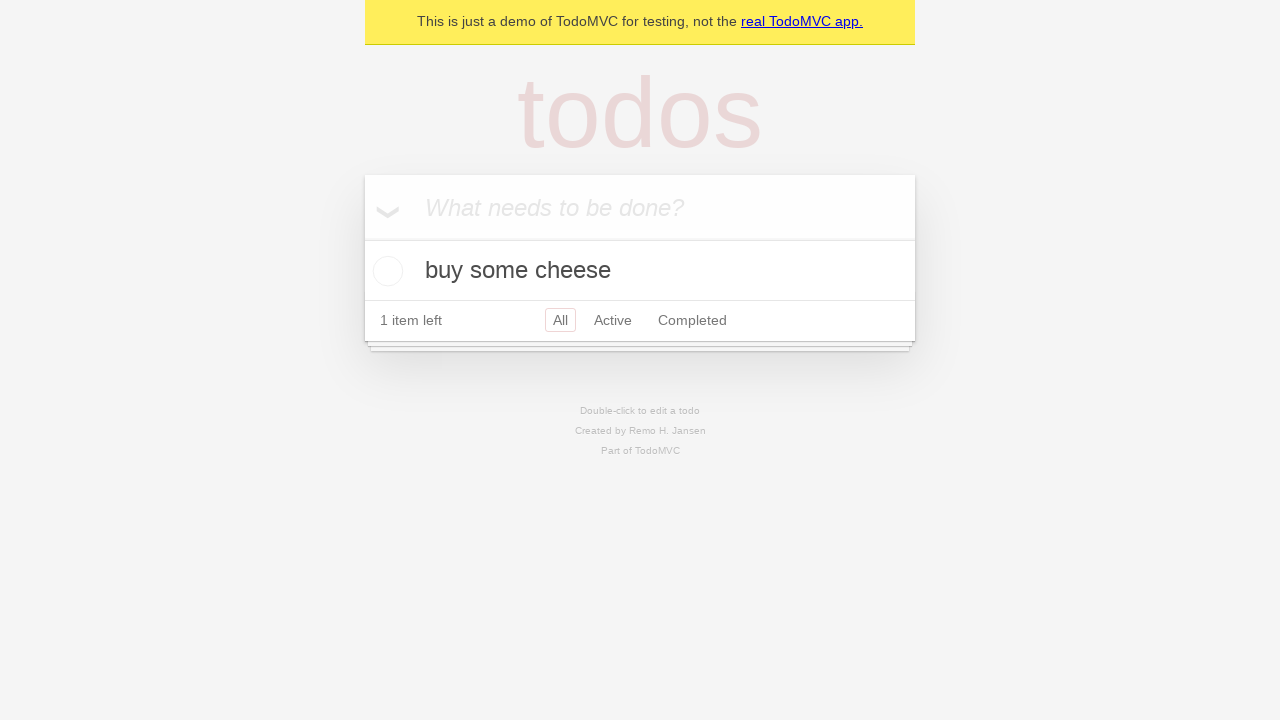

First todo item appeared in the list
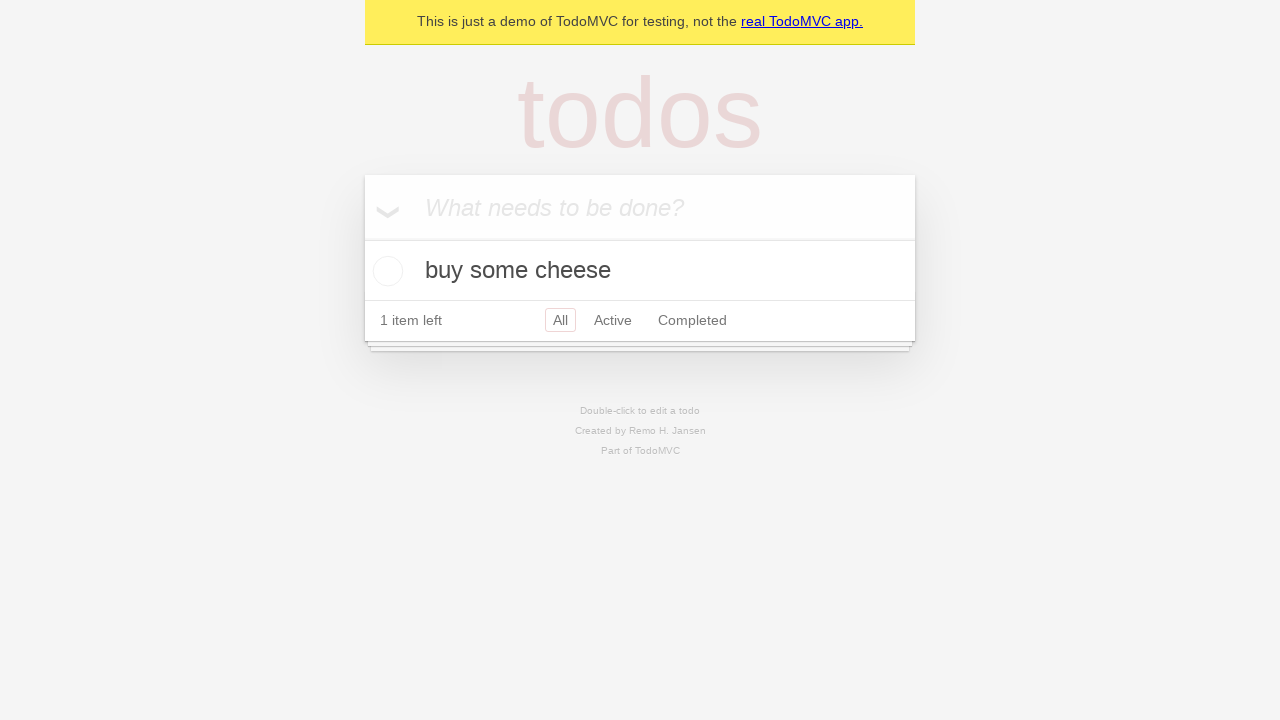

Filled todo input field with 'feed the cat' on internal:attr=[placeholder="What needs to be done?"i]
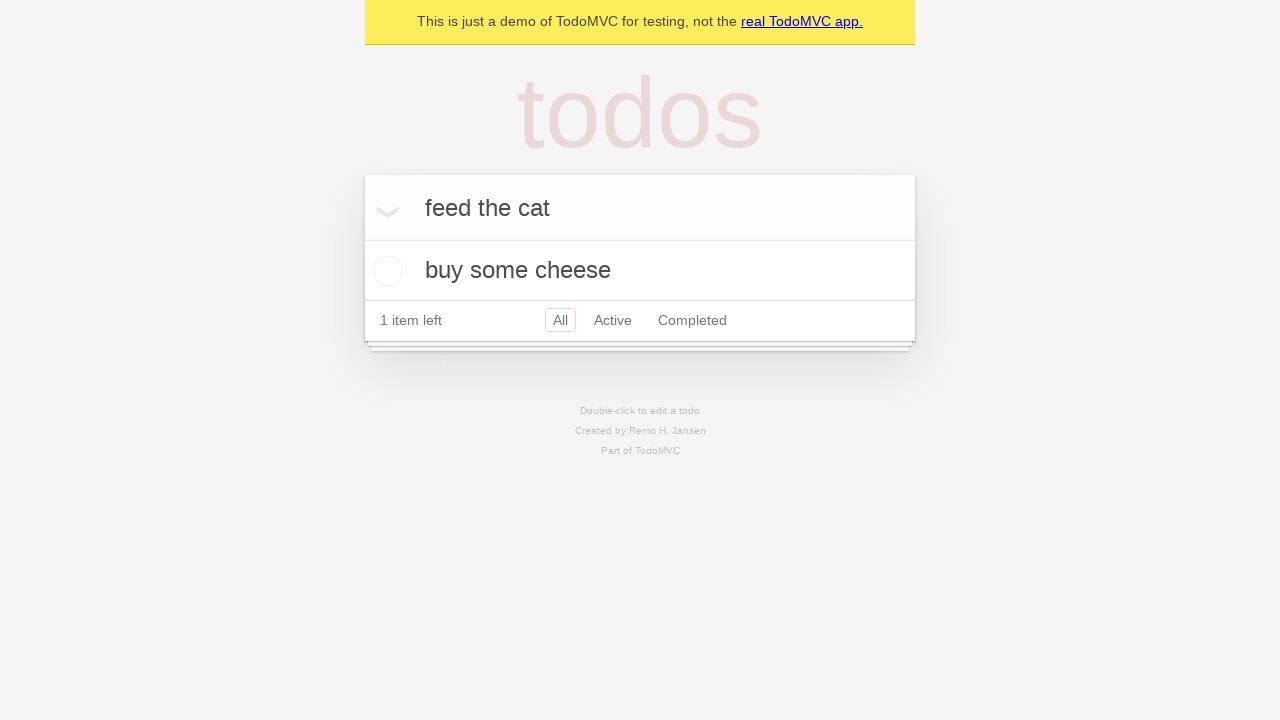

Pressed Enter to create second todo item on internal:attr=[placeholder="What needs to be done?"i]
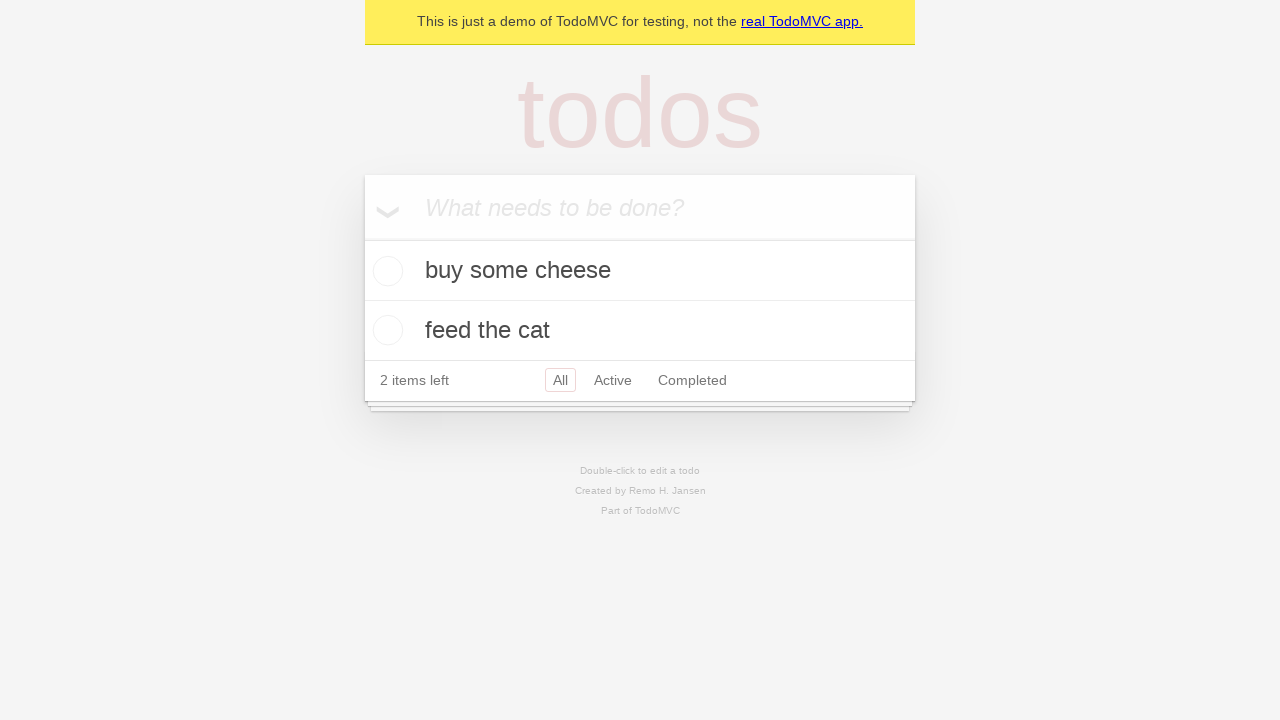

Second todo item loaded and visible in the list
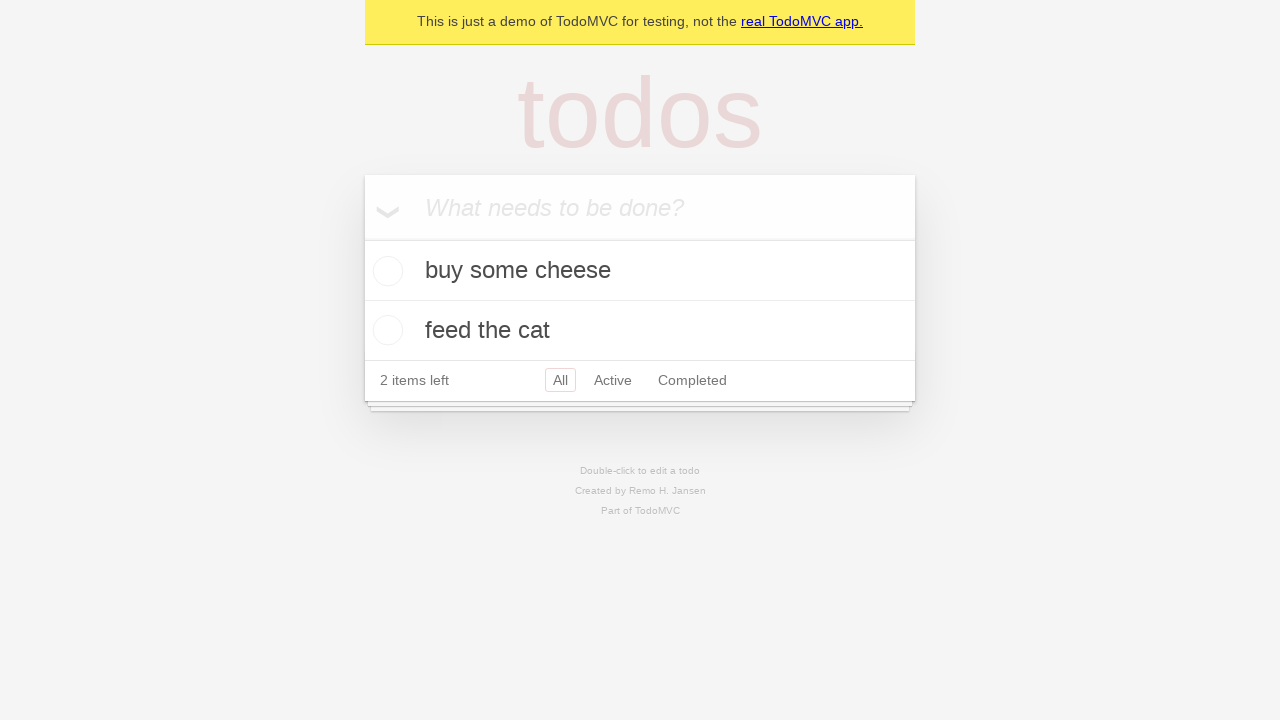

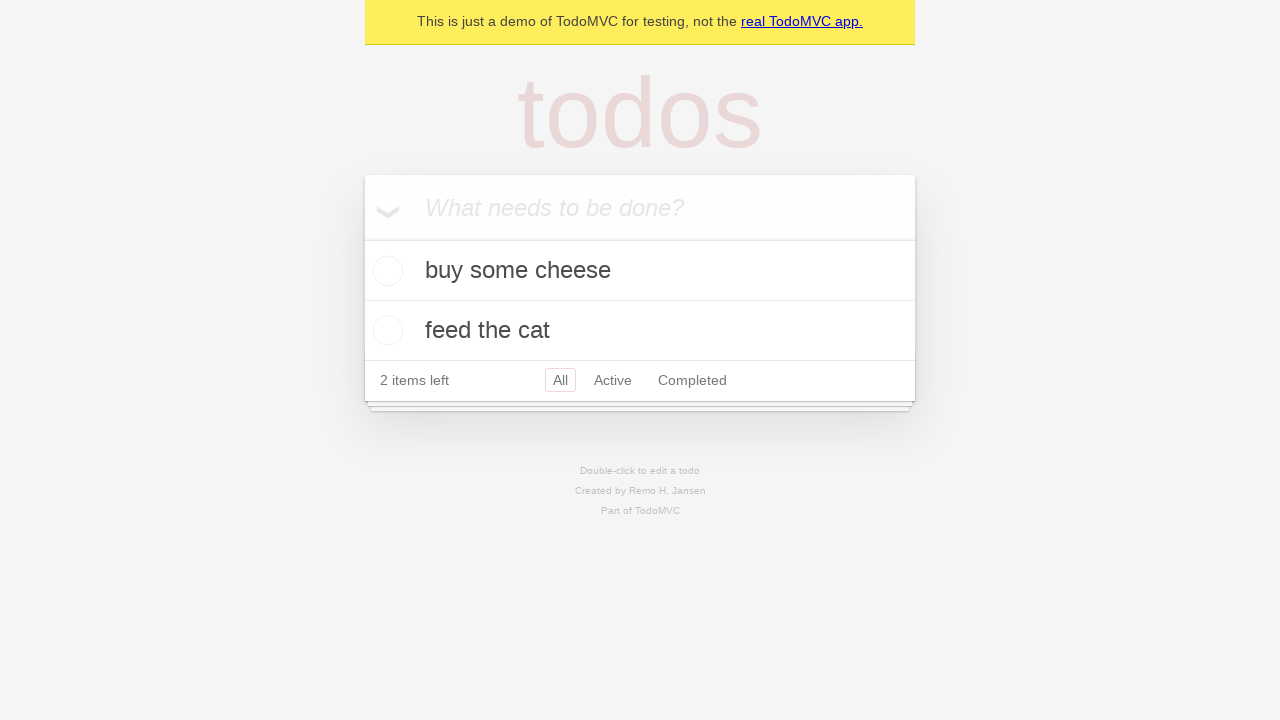